Navigates to a challenges page, scrolls down the page, and locates a textarea element for text input.

Starting URL: https://cursoautomacao.netlify.app/desafios

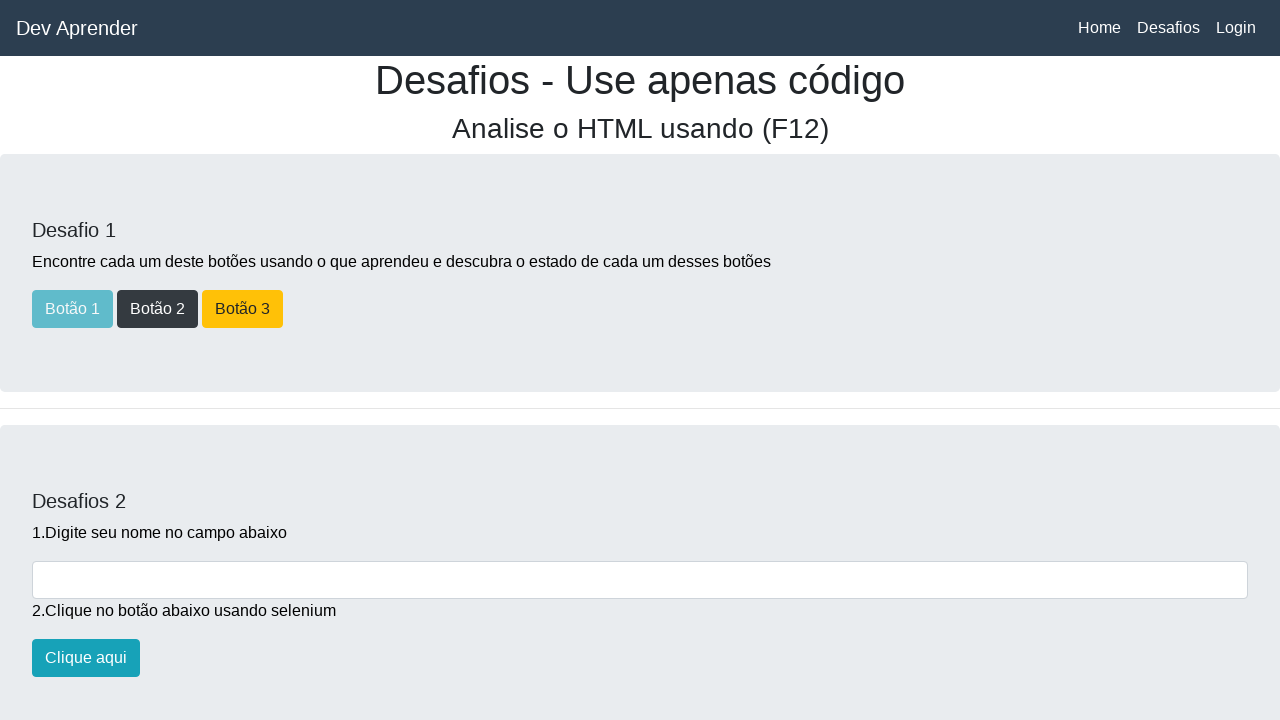

Navigated to challenges page
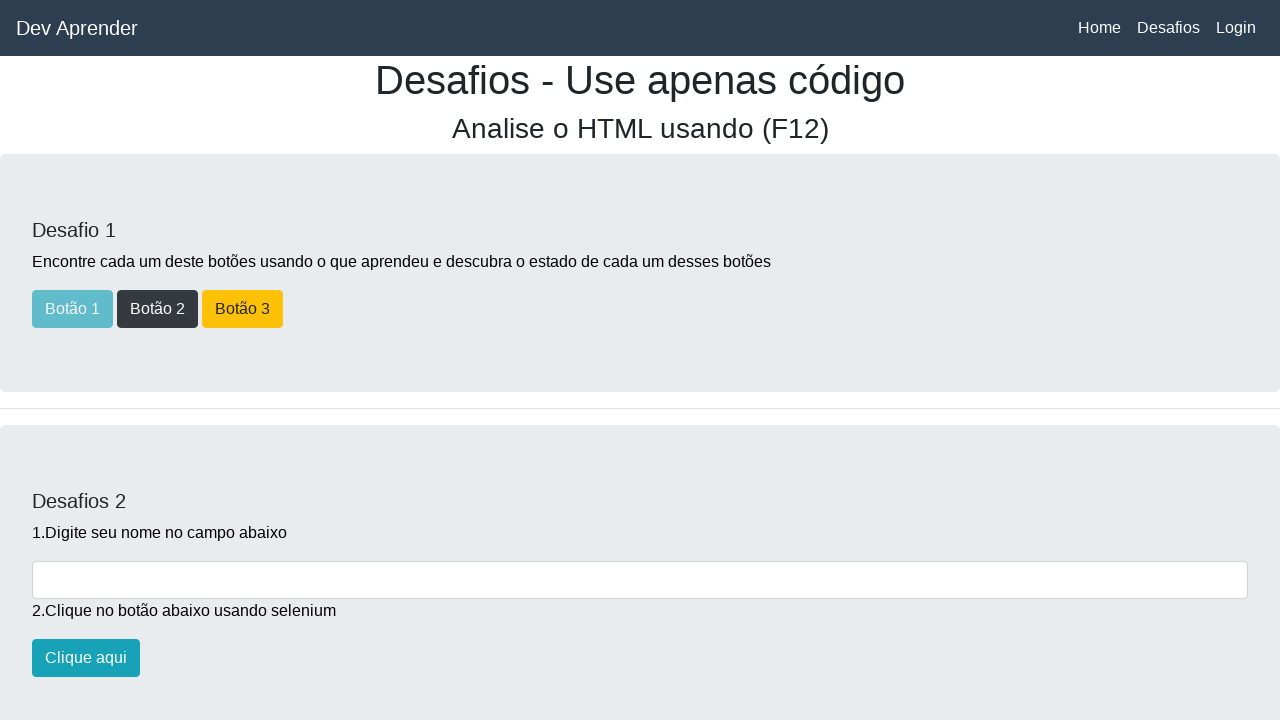

Scrolled down the page to 1000px
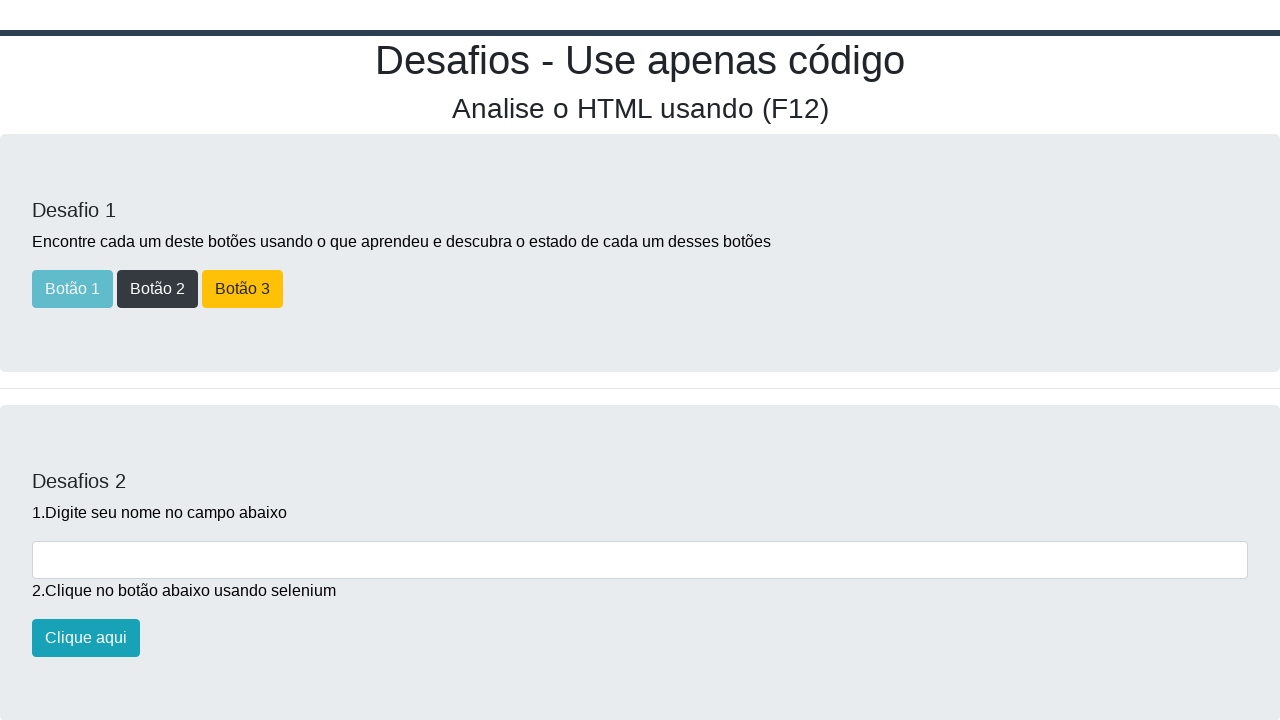

Located and waited for textarea element #campoparagrafo to be visible
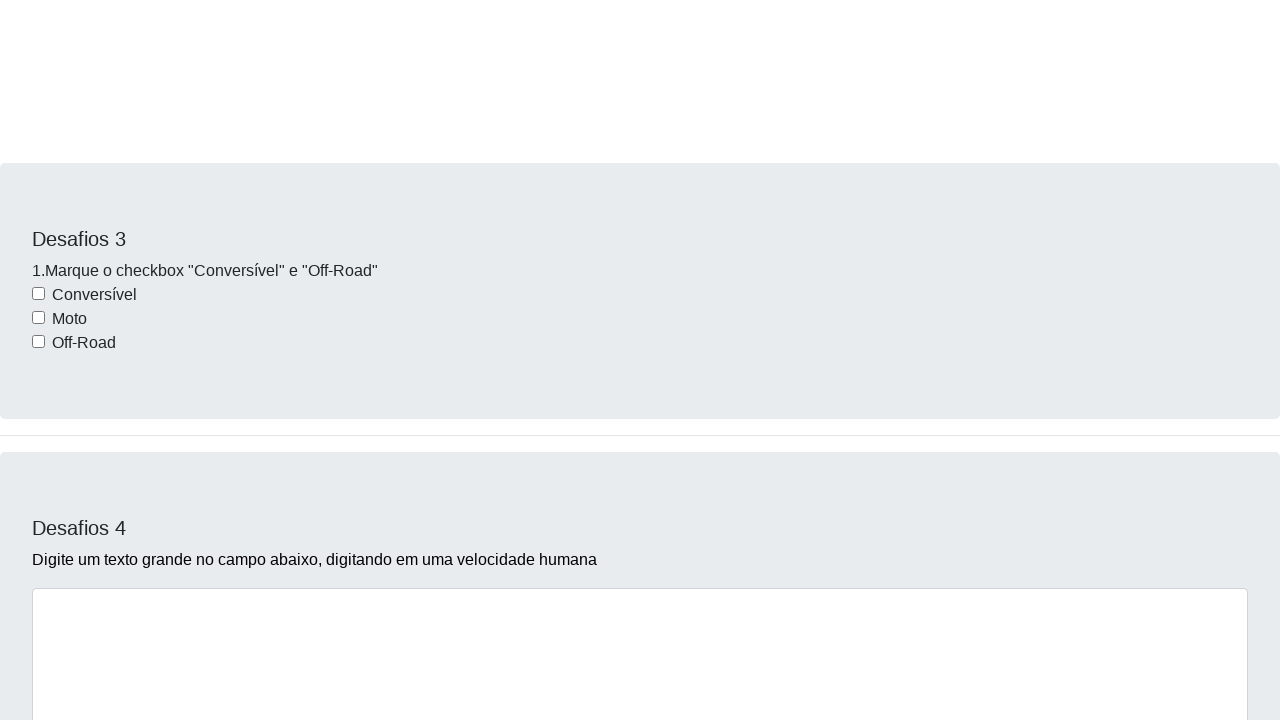

Filled textarea with sample text about test automation and web development on #campoparagrafo
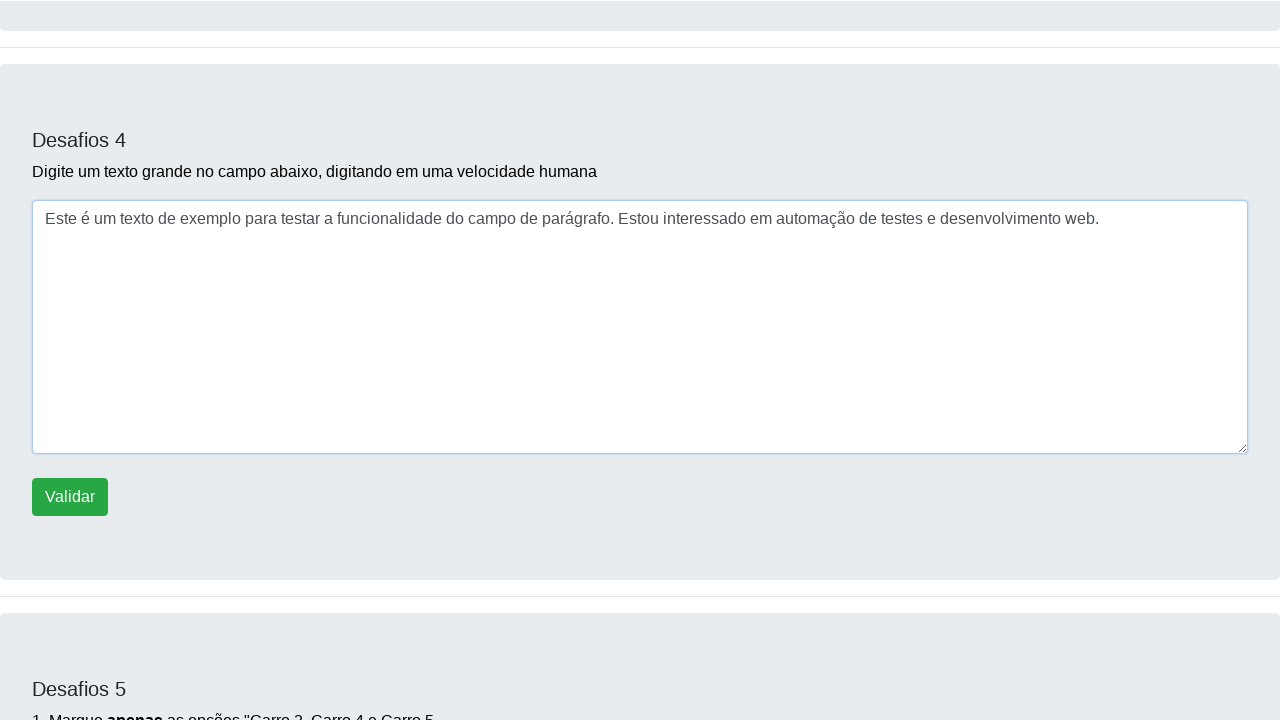

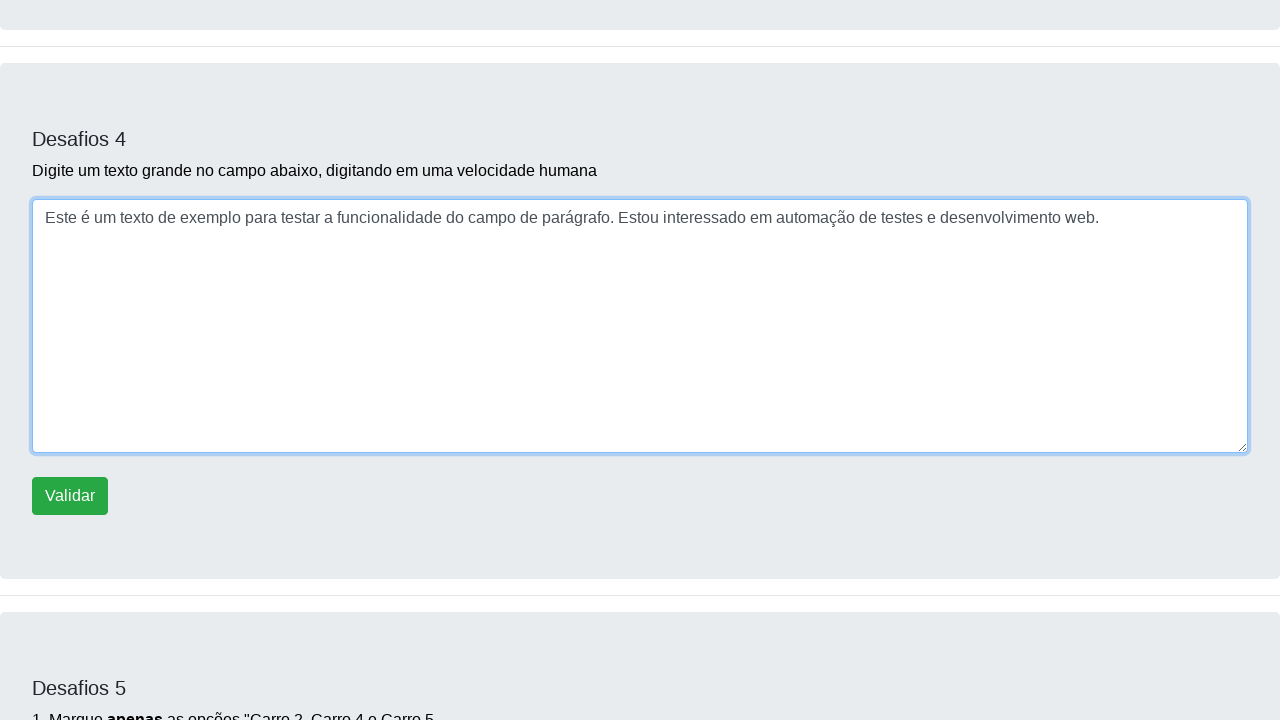